Tests JavaScript prompt alert functionality by clicking a button to trigger a prompt, entering text into the prompt, accepting it, and verifying the result message displays the entered text.

Starting URL: https://the-internet.herokuapp.com/javascript_alerts

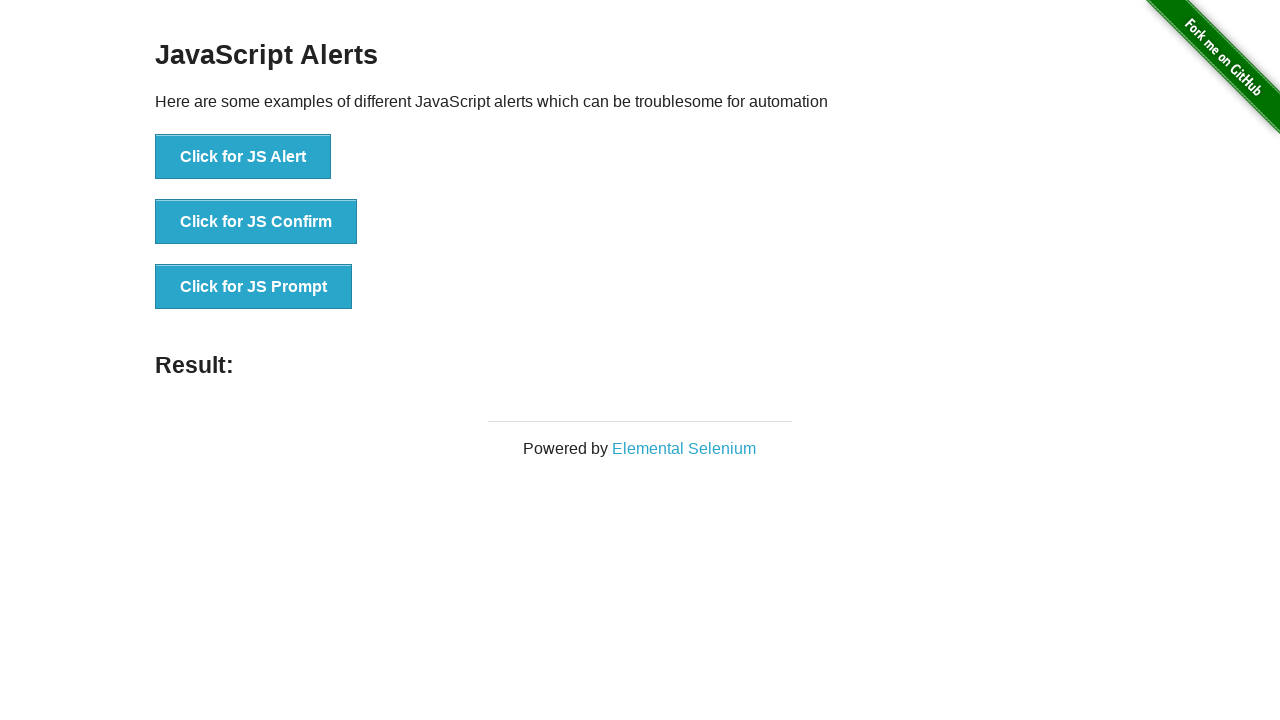

Clicked JS Prompt button to trigger prompt alert at (254, 287) on xpath=//button[@onclick='jsPrompt()']
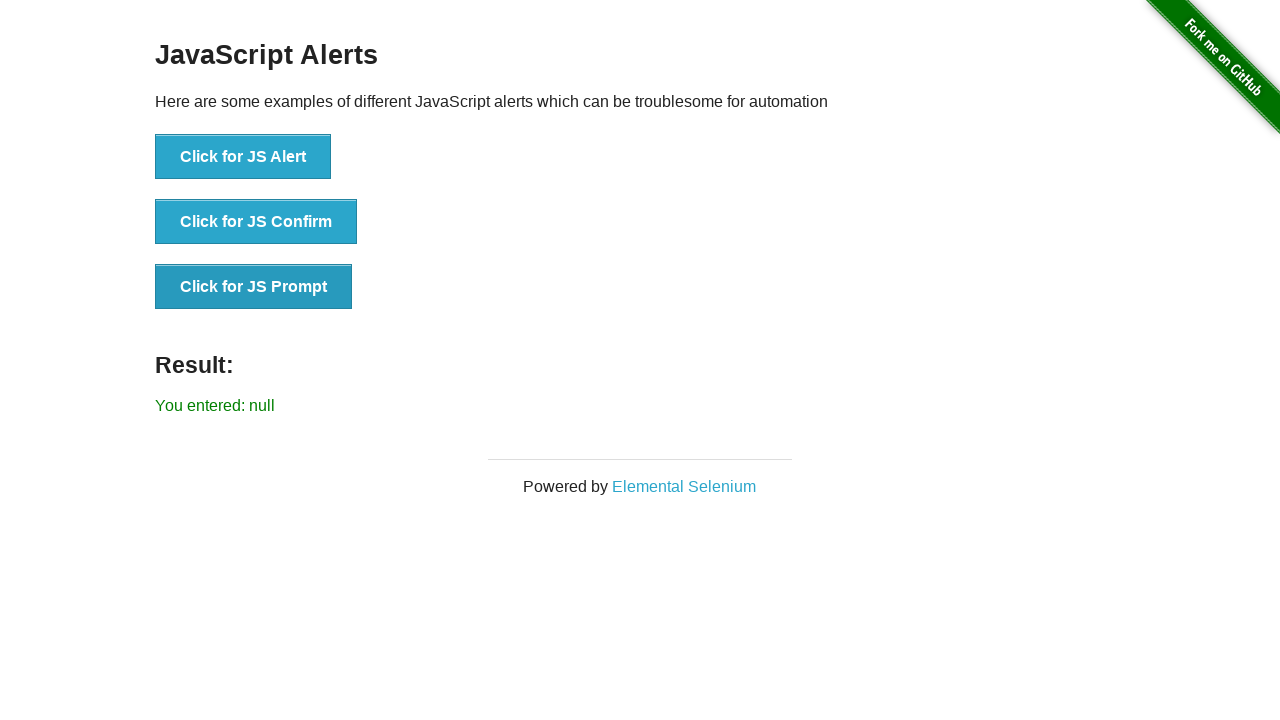

Set up dialog handler to accept prompt with text 'Techtorial'
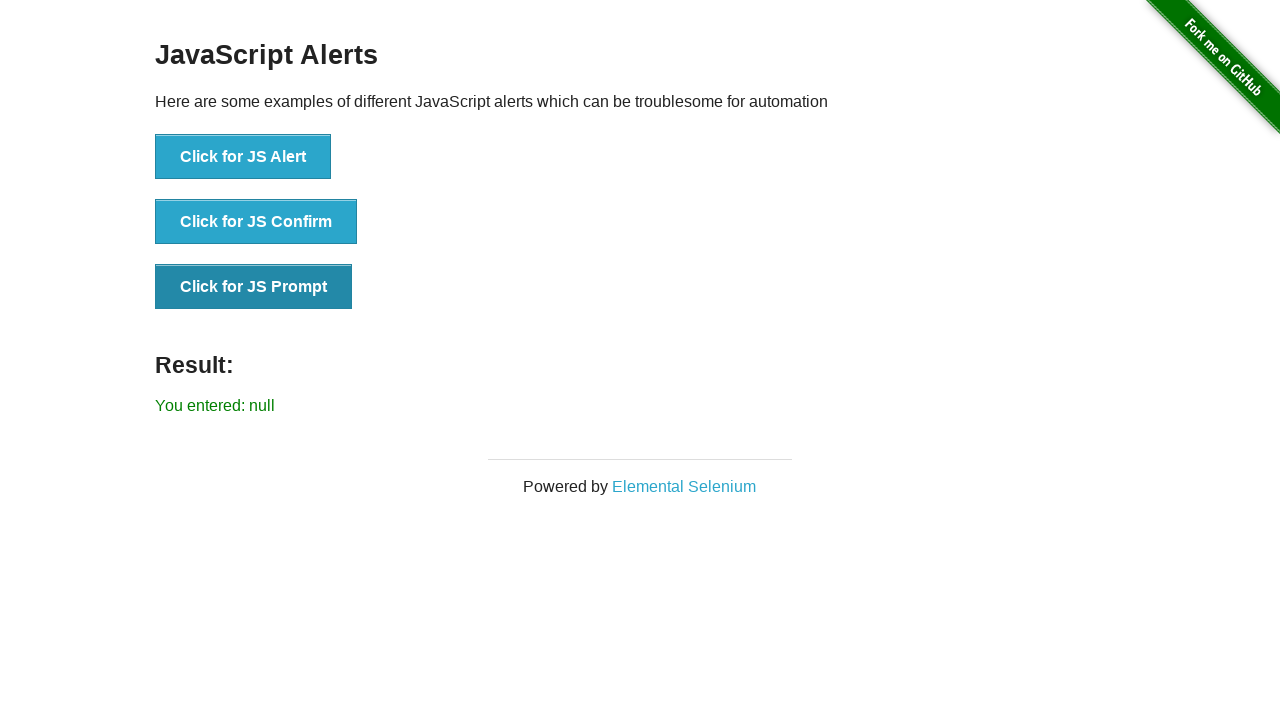

Re-clicked JS Prompt button to trigger dialog with handler active at (254, 287) on xpath=//button[@onclick='jsPrompt()']
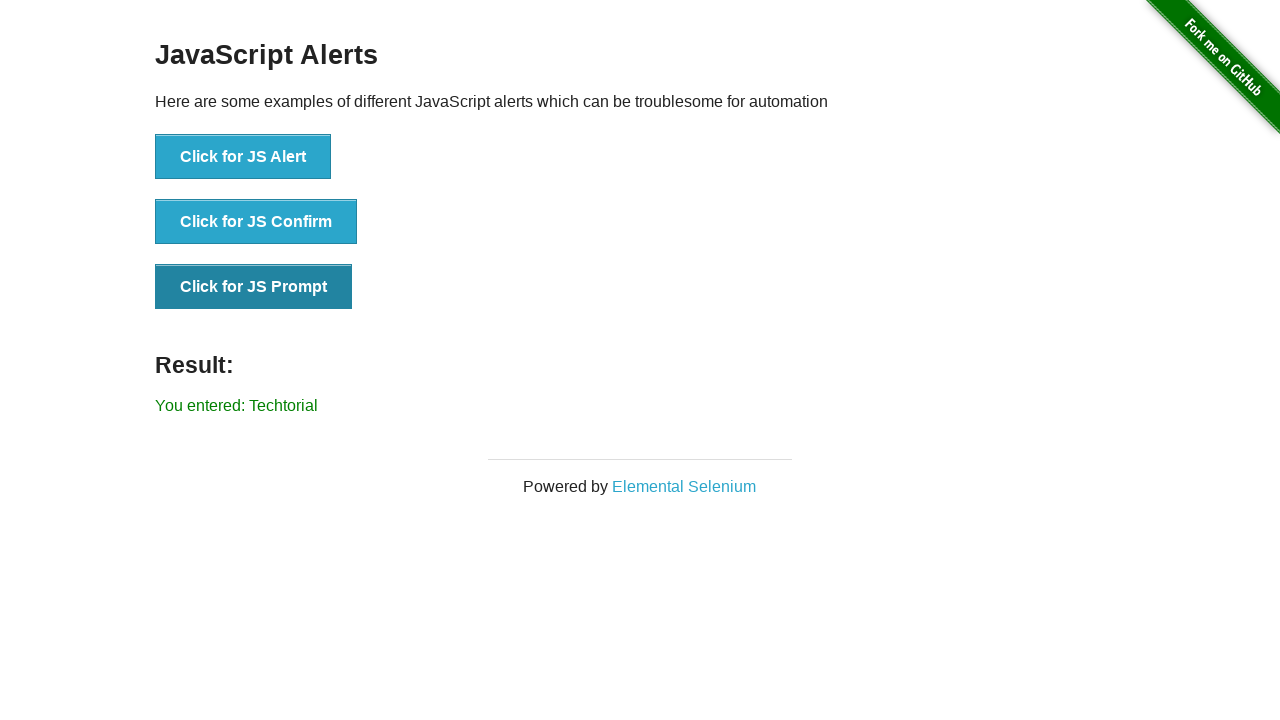

Waited for result element to appear
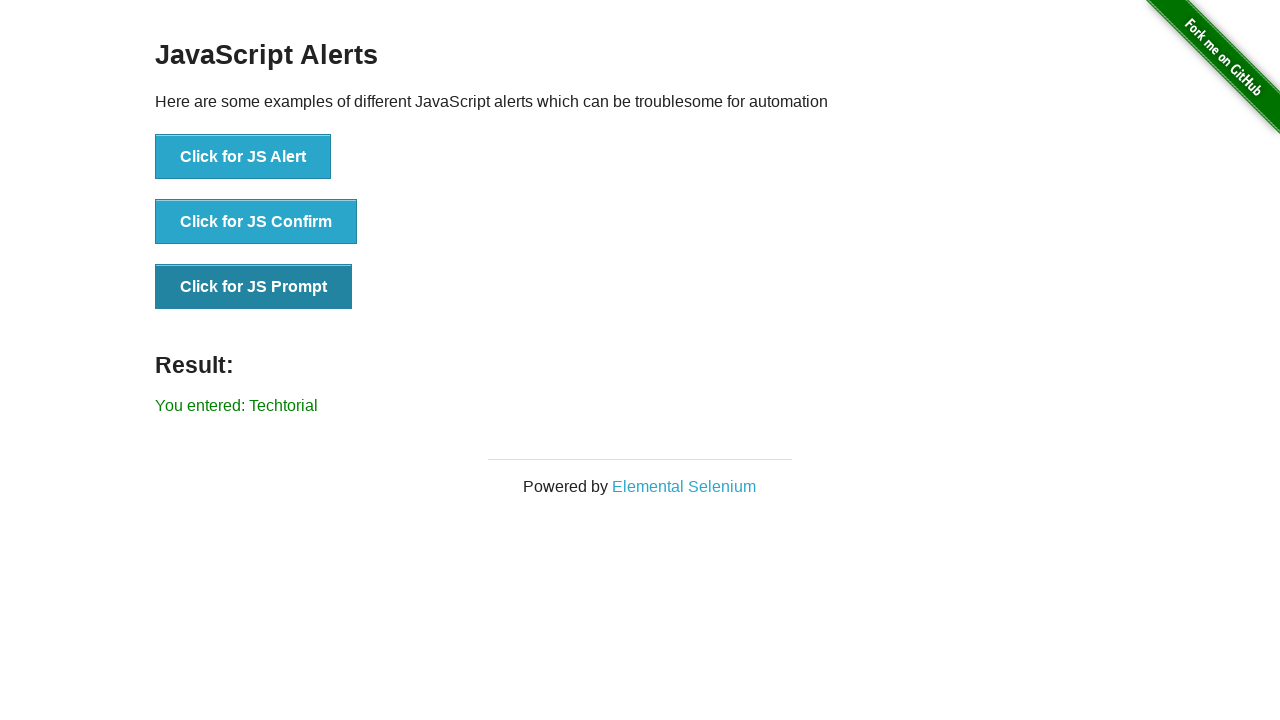

Retrieved result text content
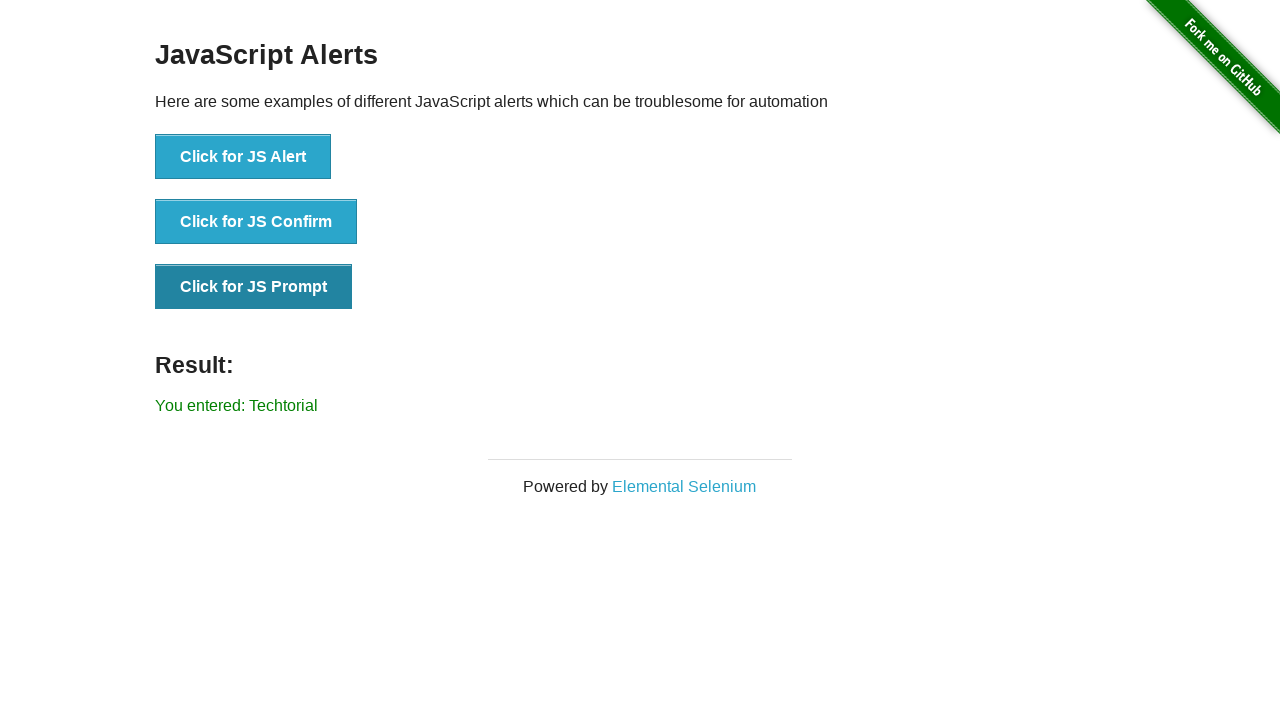

Verified result text matches expected value 'You entered: Techtorial'
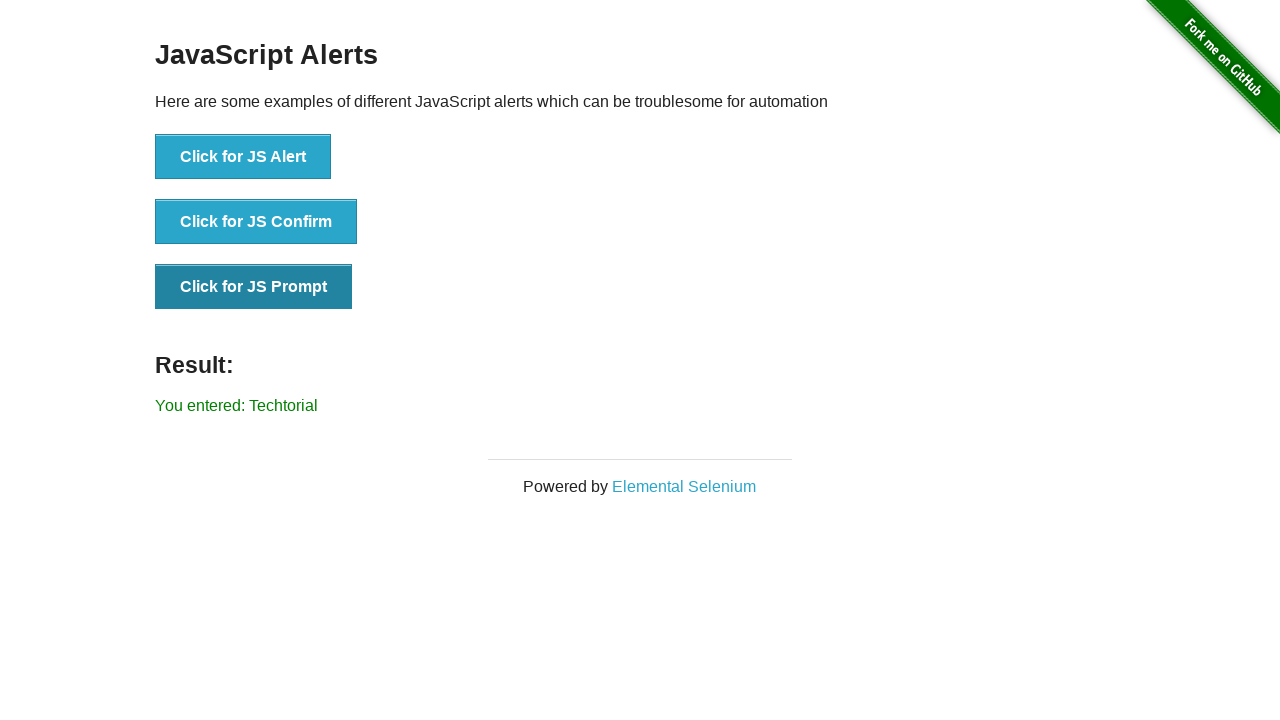

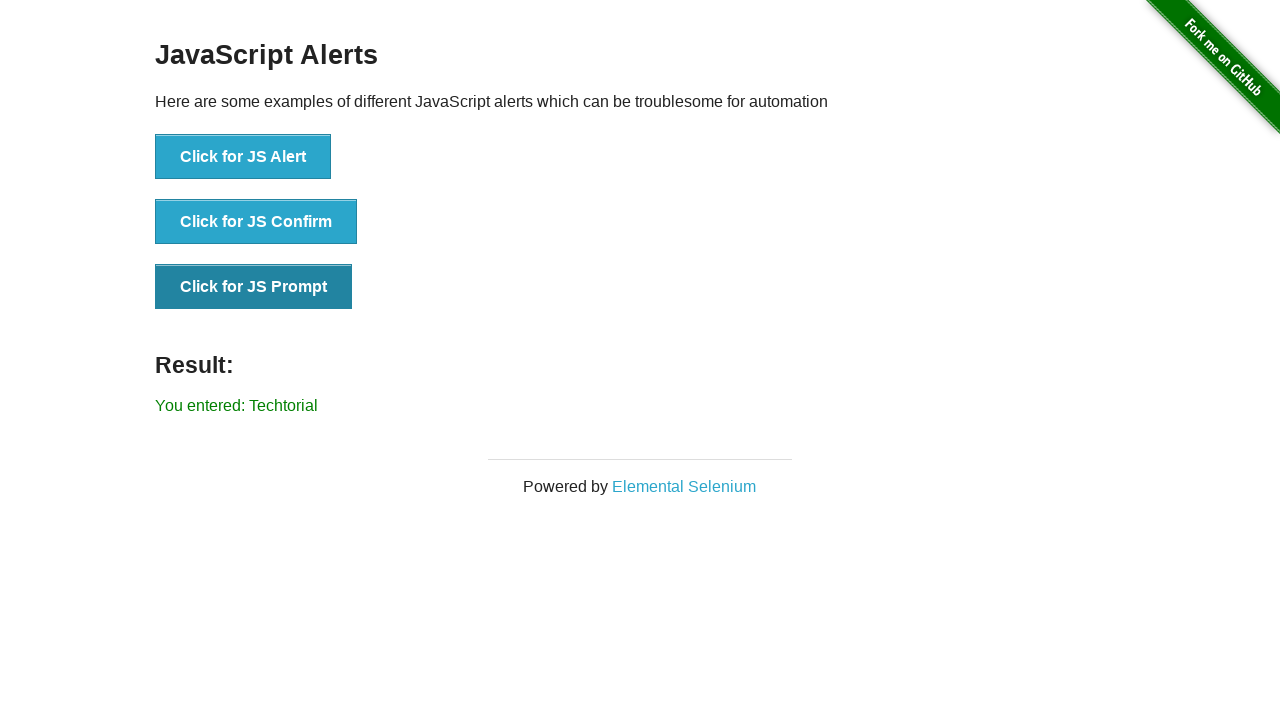